Tests device emulation by navigating to the Selenium WebDriver Java demo page and verifying the page title contains expected text. Uses mobile device viewport emulation (iPhone 6/7/8).

Starting URL: https://bonigarcia.dev/selenium-webdriver-java/

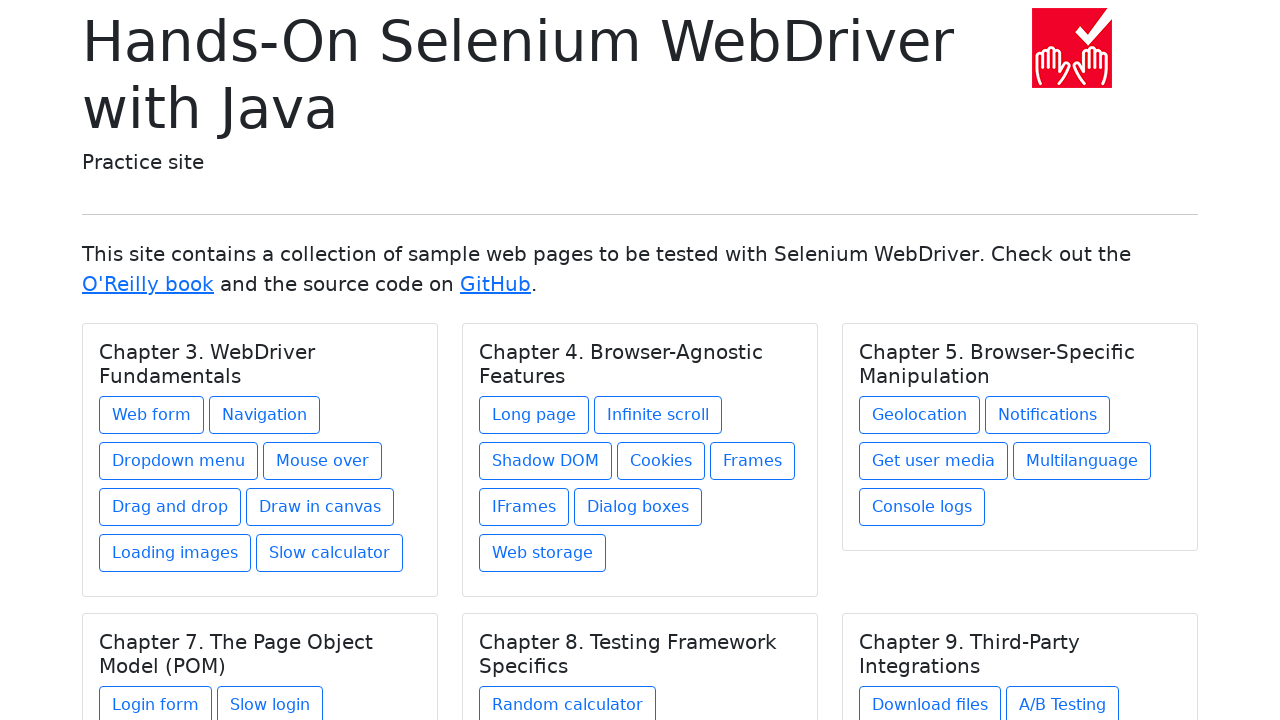

Cleared all cookies from context
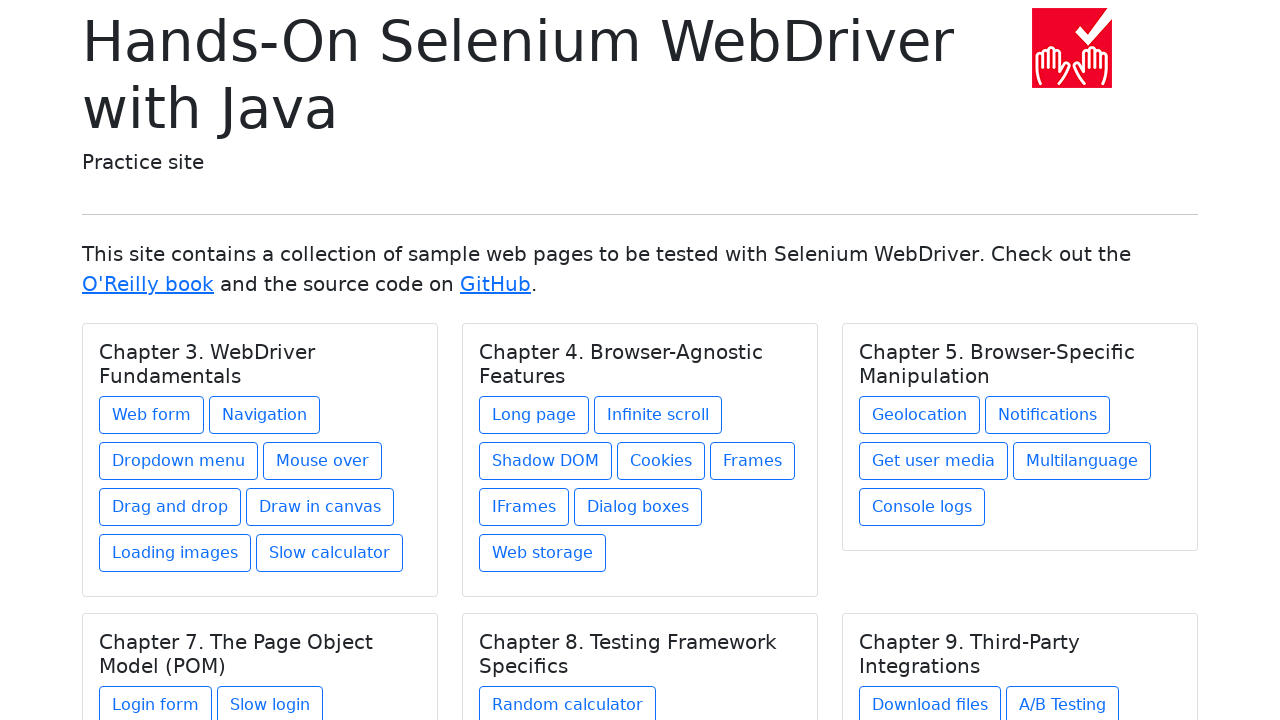

Set viewport size to 375x667 (iPhone 6/7/8 emulation)
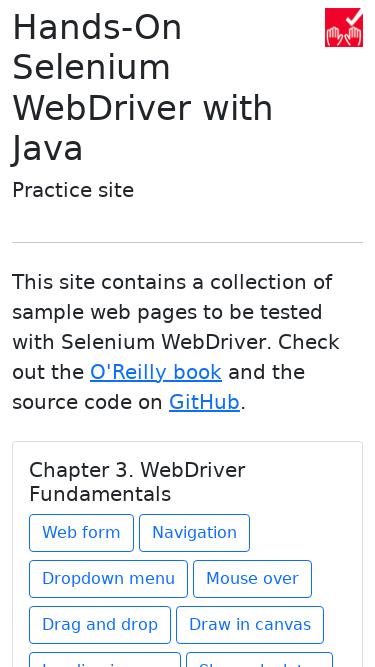

Verified page title contains 'Selenium WebDriver'
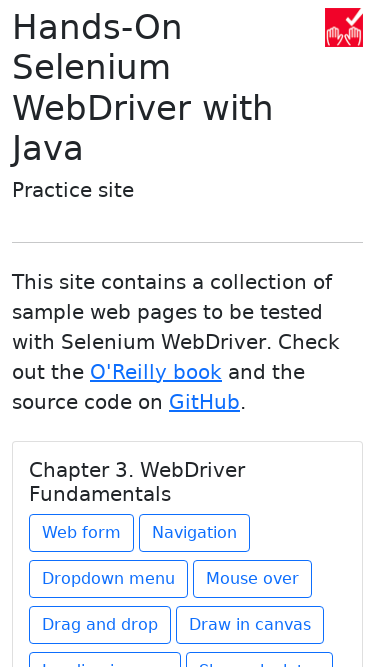

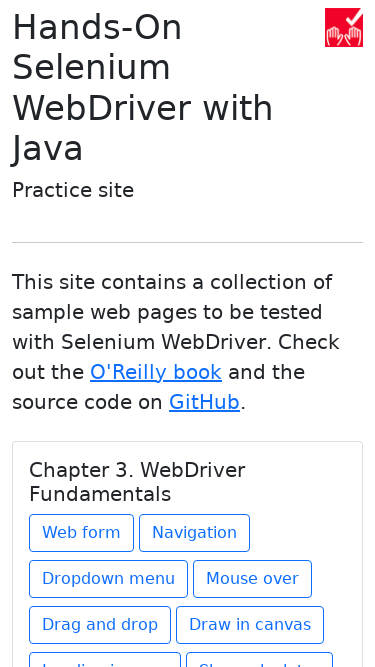